Tests the flight search functionality by clicking the Find Flights button and verifying flight results are displayed from Paris to Buenos Aires.

Starting URL: https://blazedemo.com/

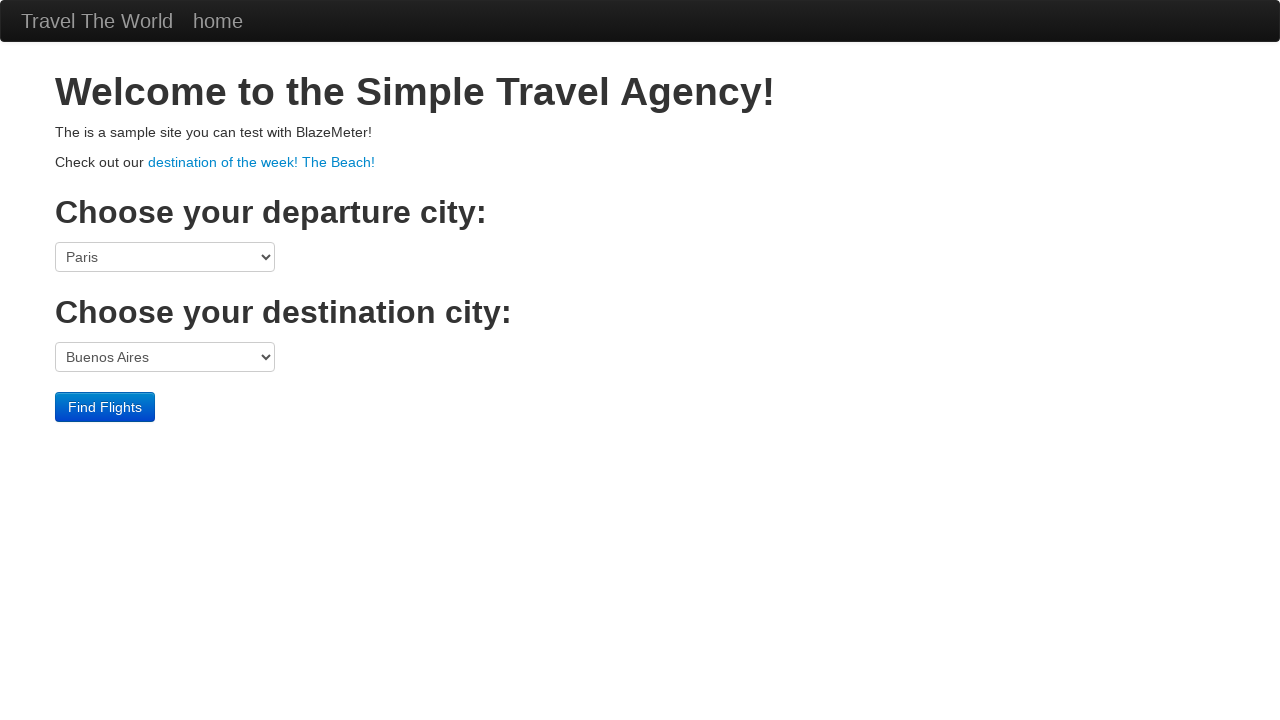

Clicked Find Flights button at (105, 407) on input[type='submit'][value='Find Flights']
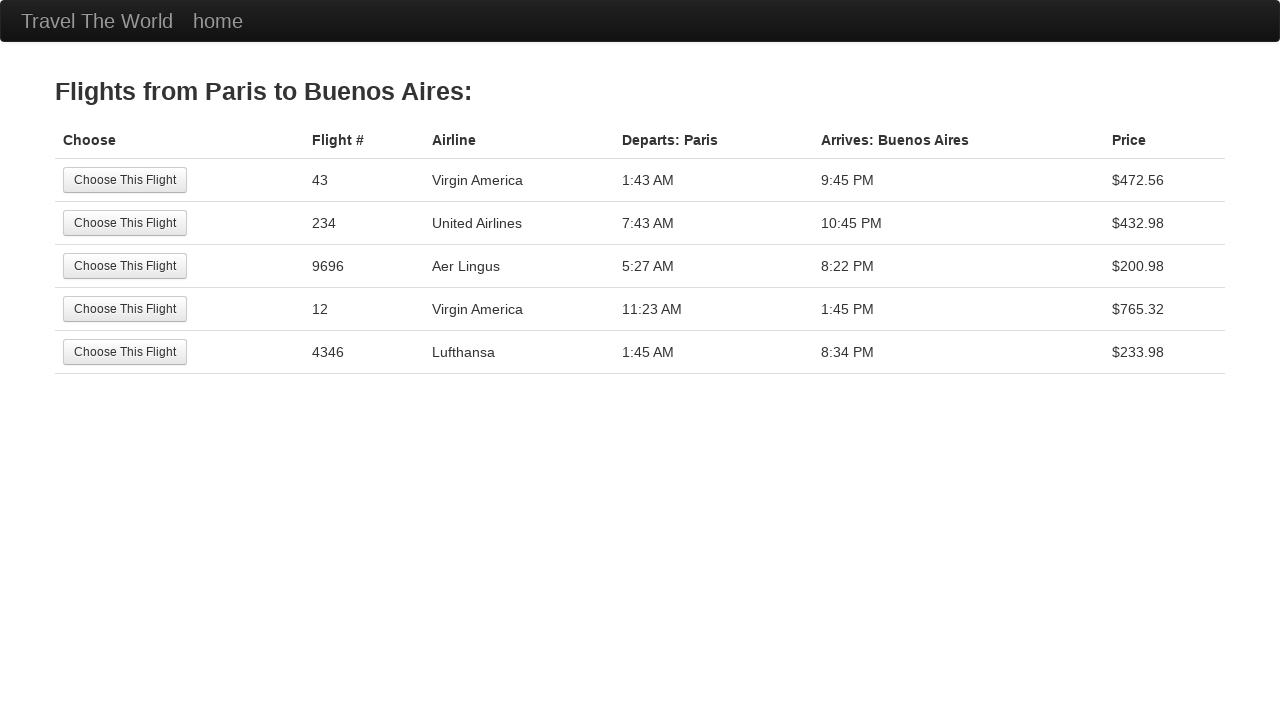

Flight results page loaded with flights from Paris to Buenos Aires displayed
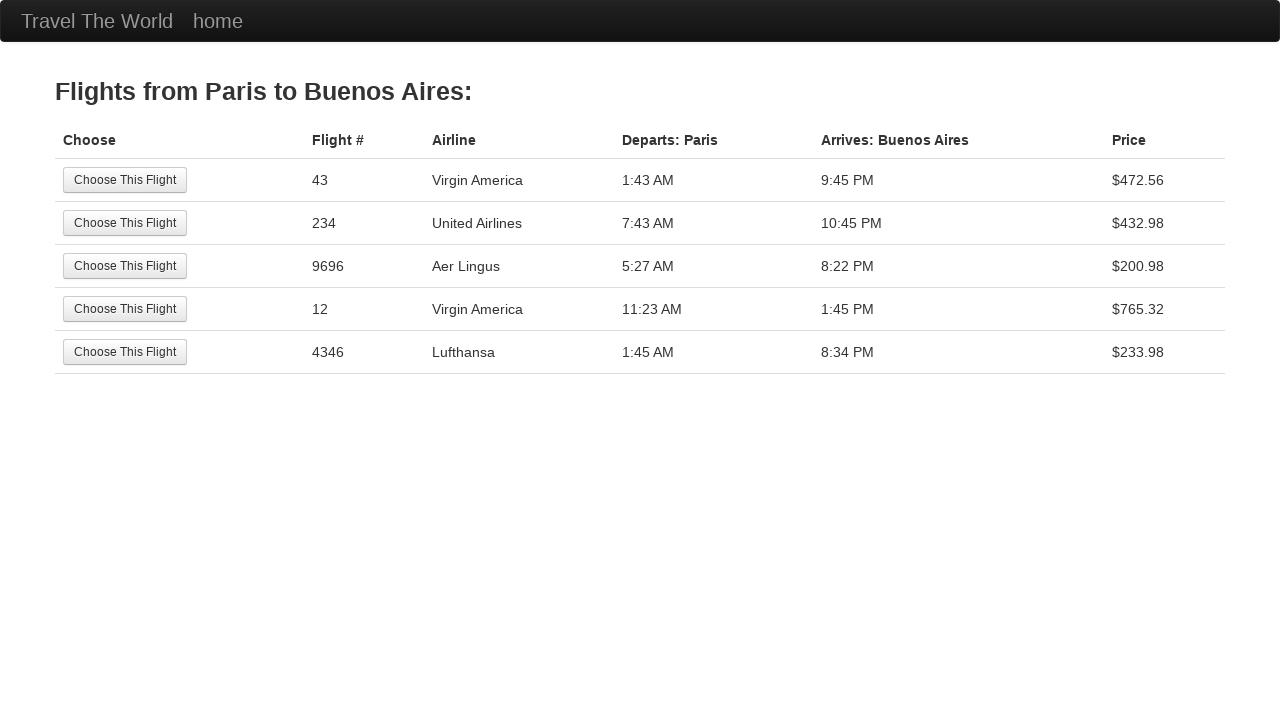

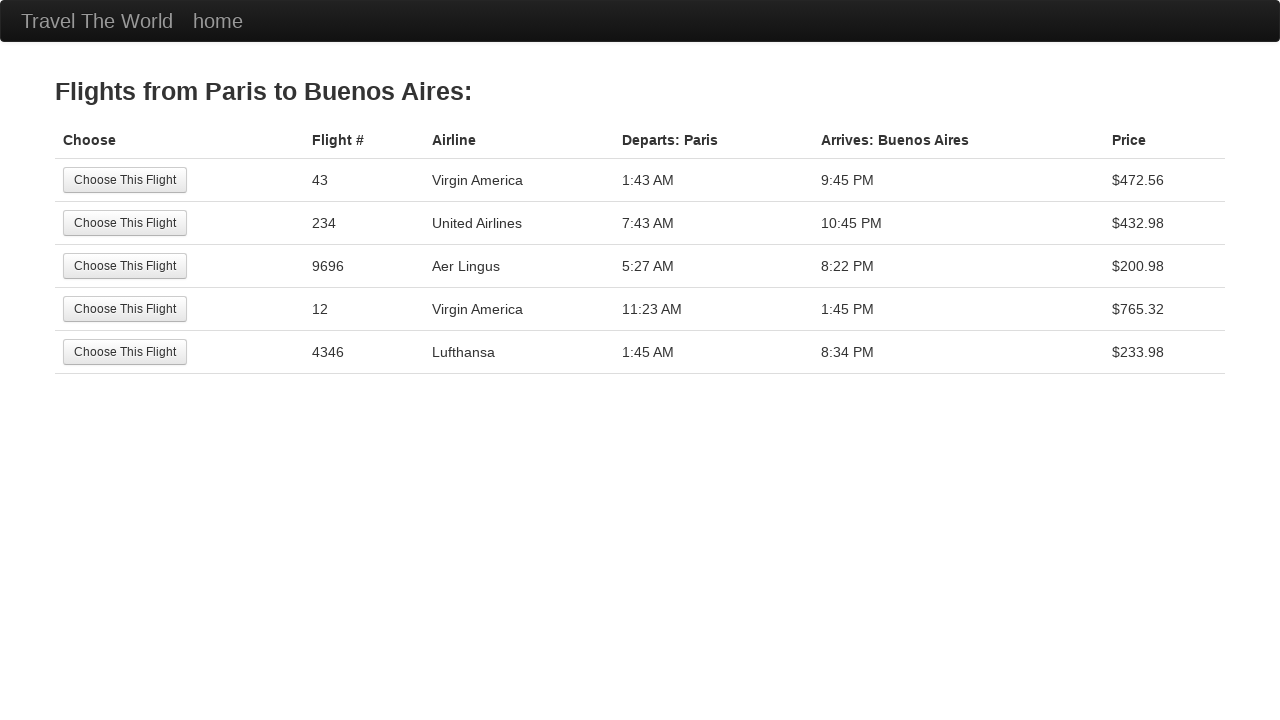